Tests file download functionality by navigating to a download page and clicking on download links for files with common extensions (jpg, png, txt, pdf, etc.)

Starting URL: https://the-internet.herokuapp.com/download

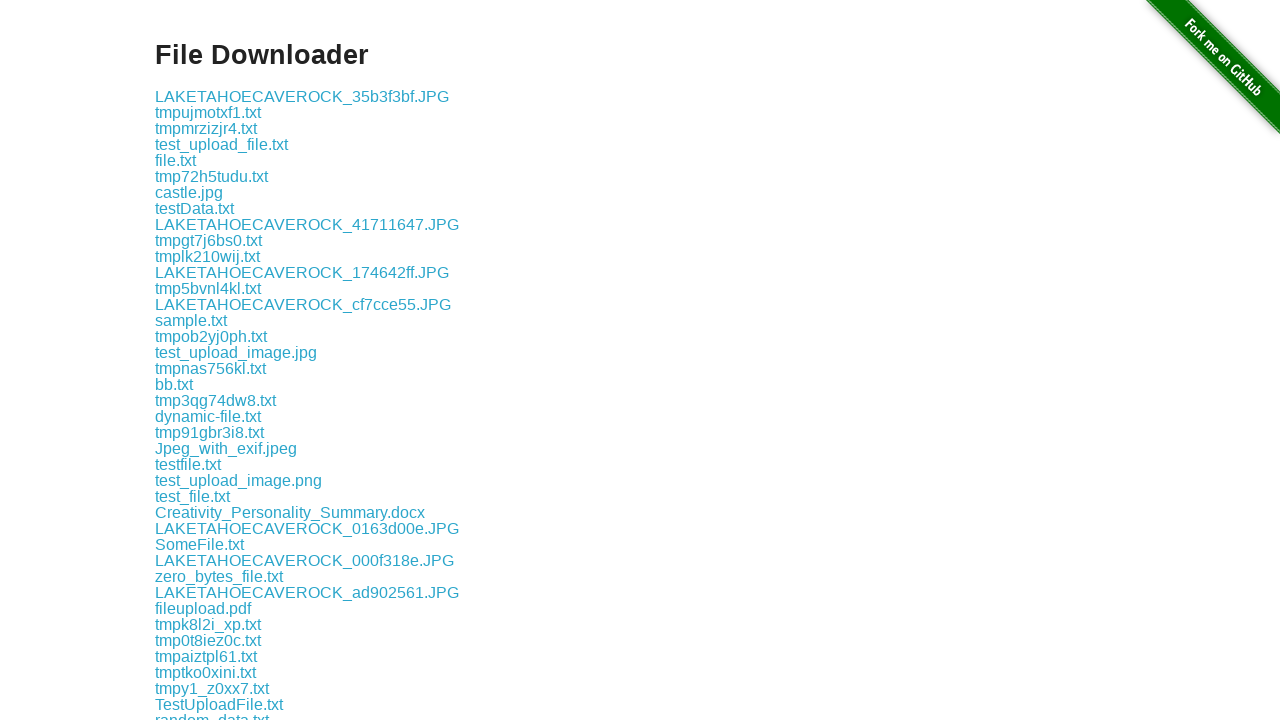

Navigated to the download page
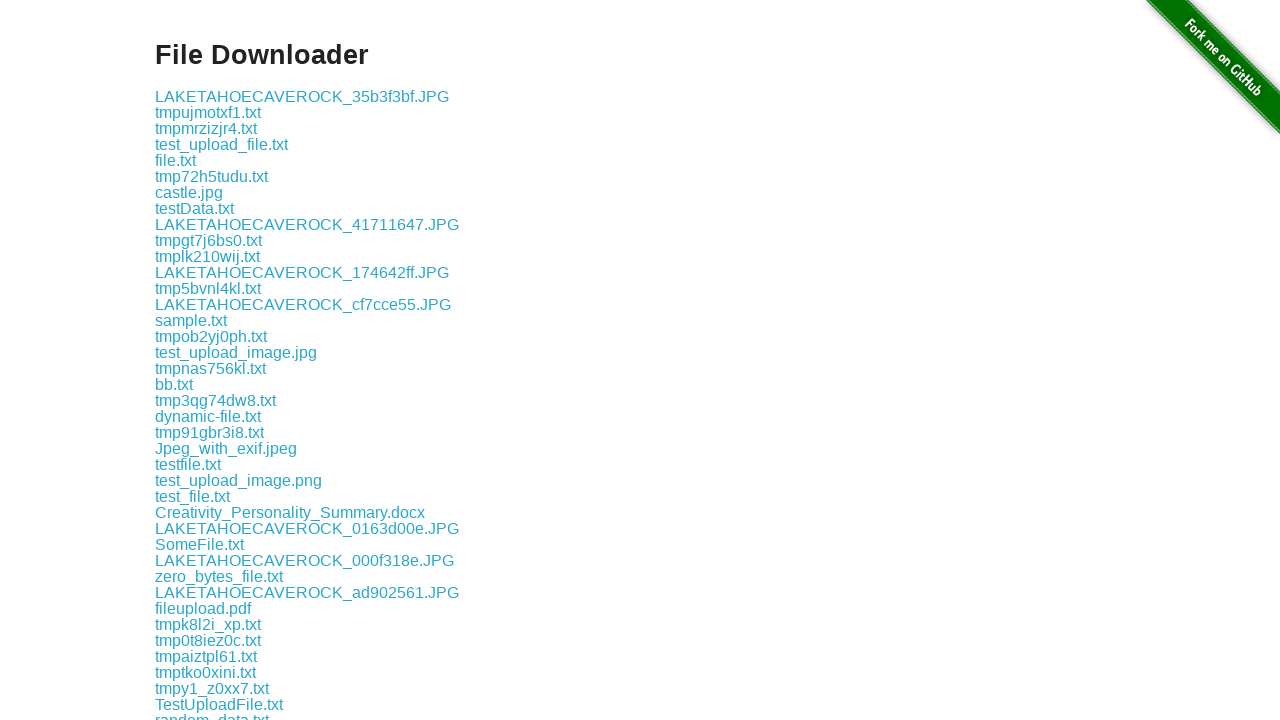

Retrieved all download links from the page
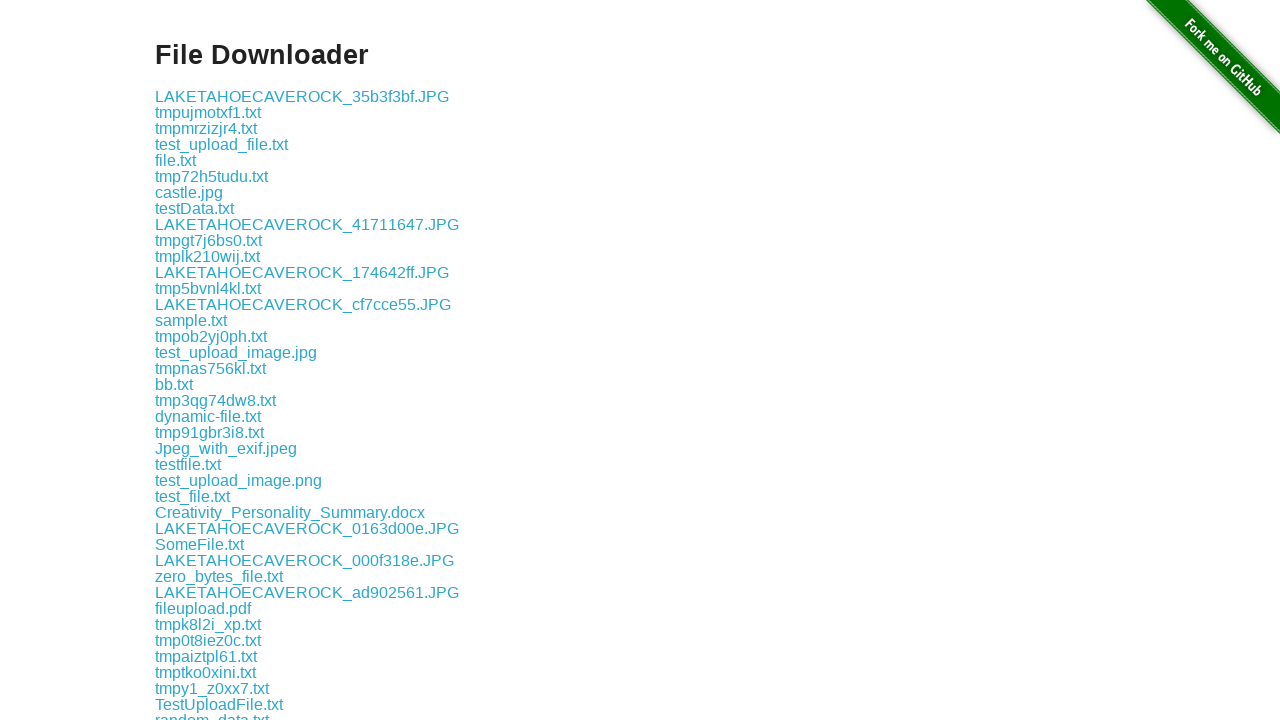

Clicked download link for file: LAKETAHOECAVEROCK_35b3f3bf.JPG at (302, 96) on xpath=//a[@href] >> nth=1
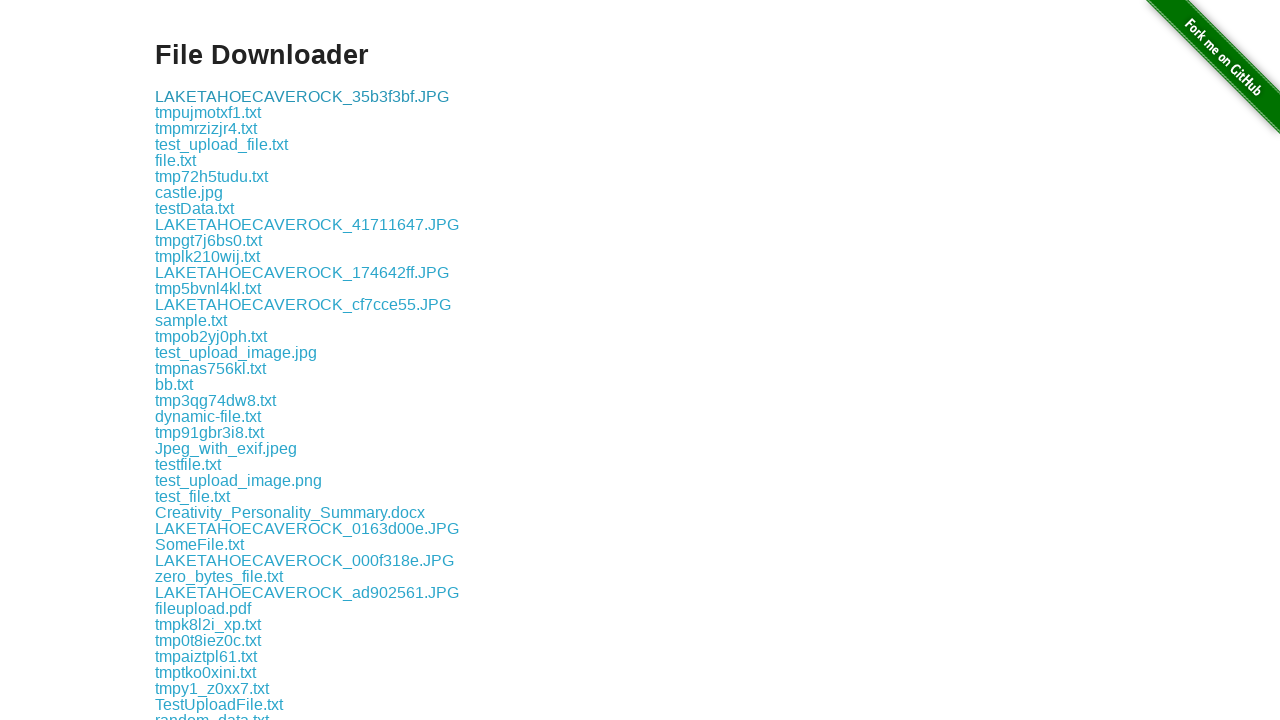

Waited 1 second between downloads
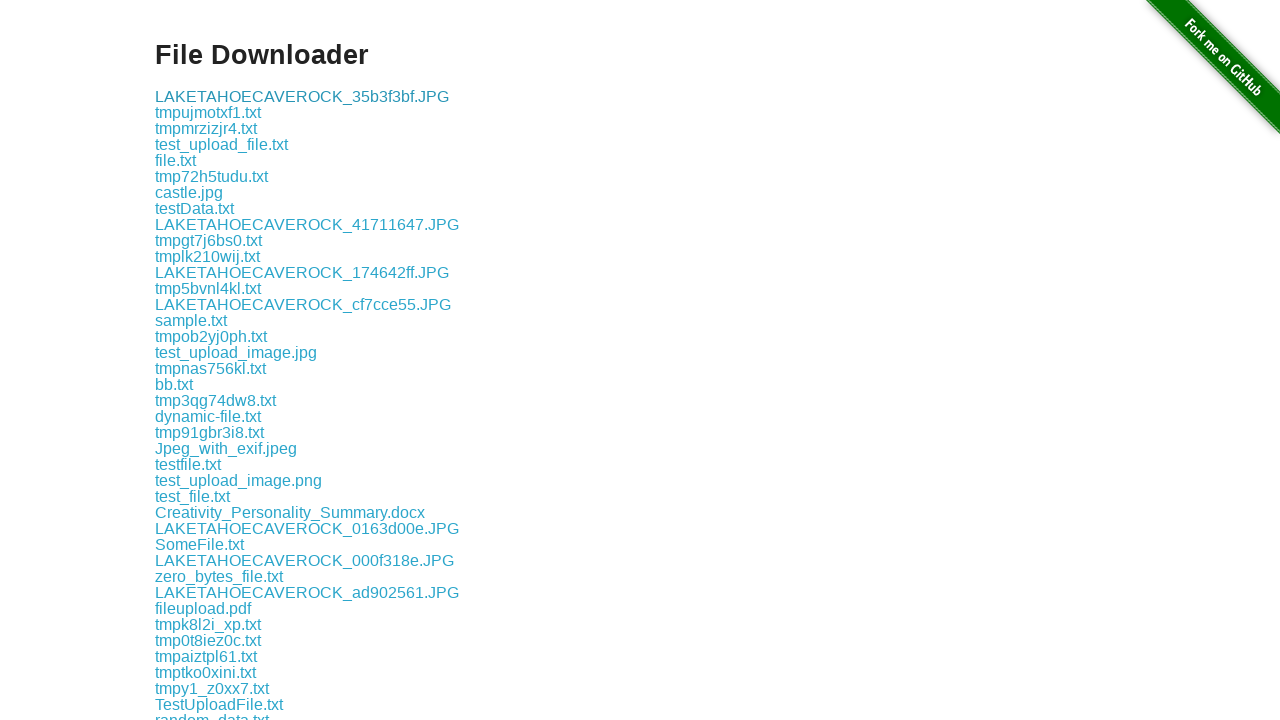

Clicked download link for file: tmpujmotxf1.txt at (208, 112) on xpath=//a[@href] >> nth=2
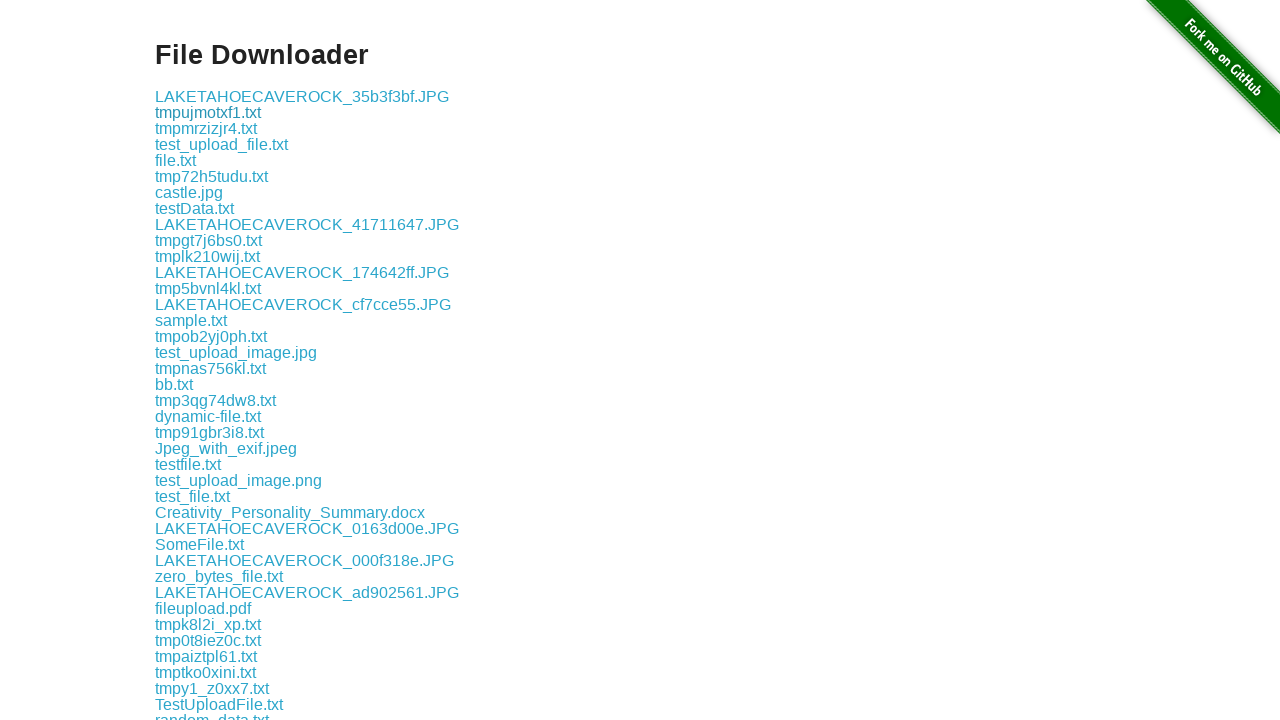

Waited 1 second between downloads
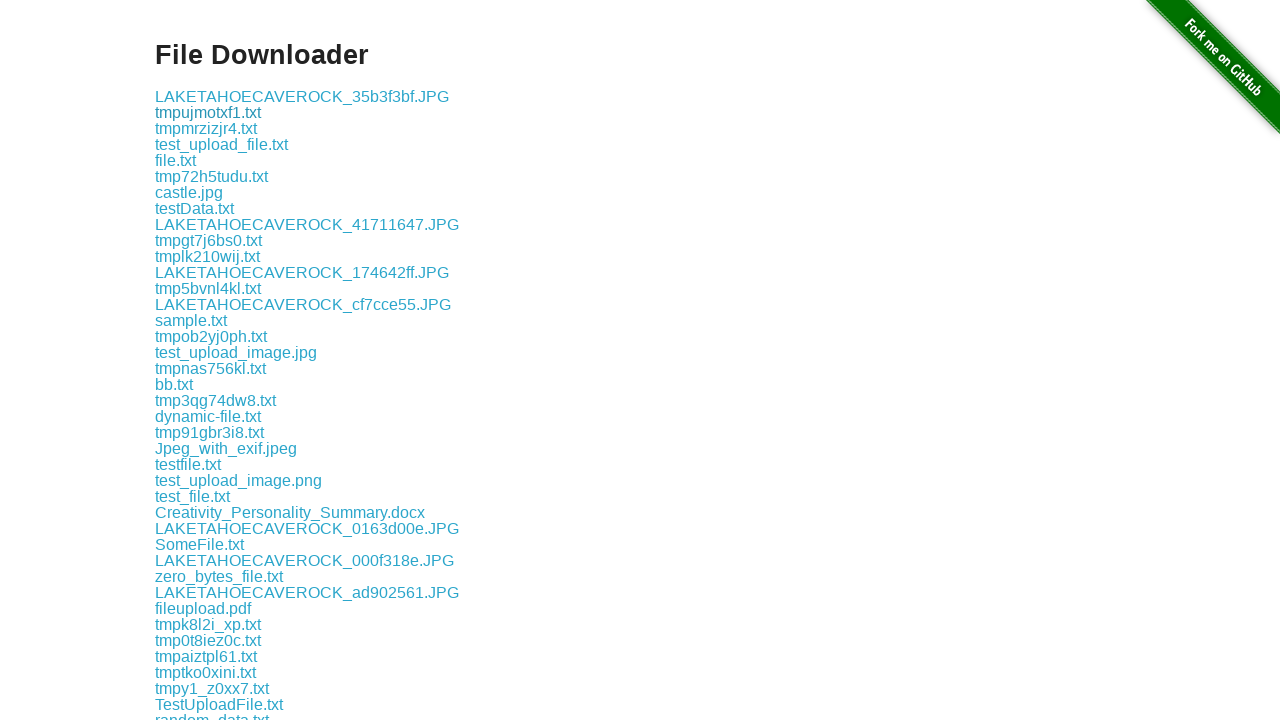

Clicked download link for file: tmpmrzizjr4.txt at (206, 128) on xpath=//a[@href] >> nth=3
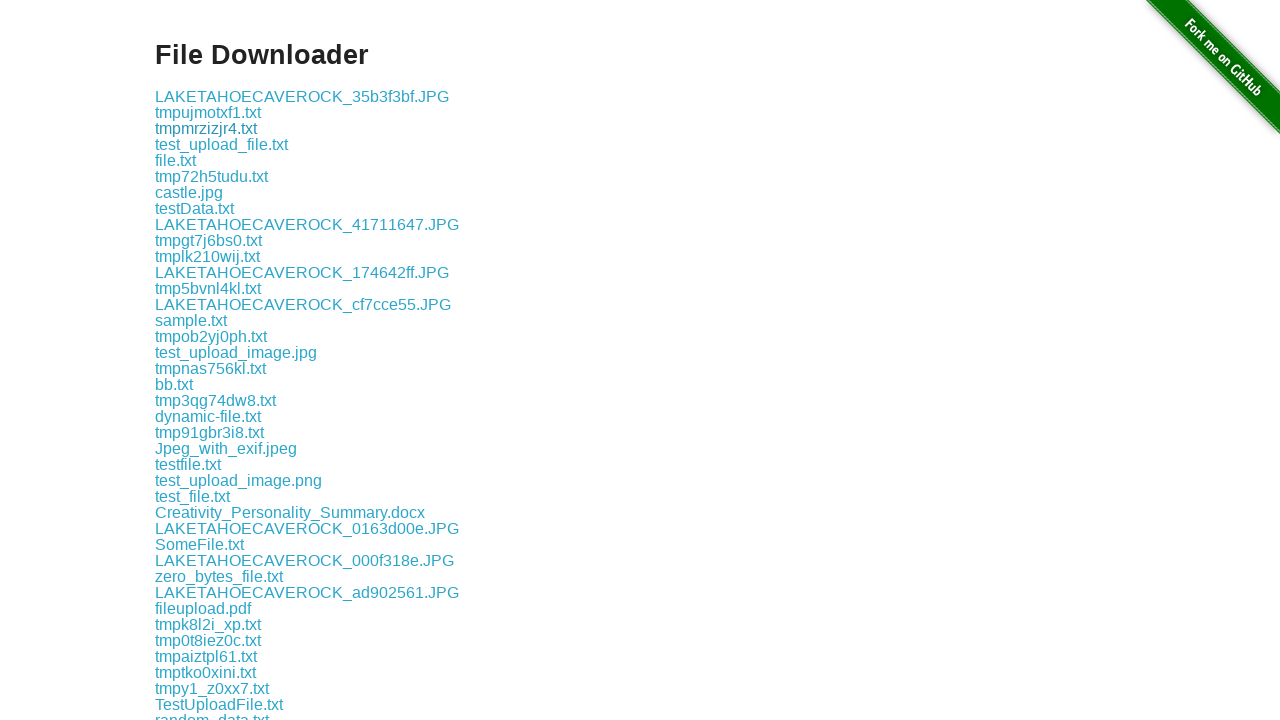

Waited 1 second between downloads
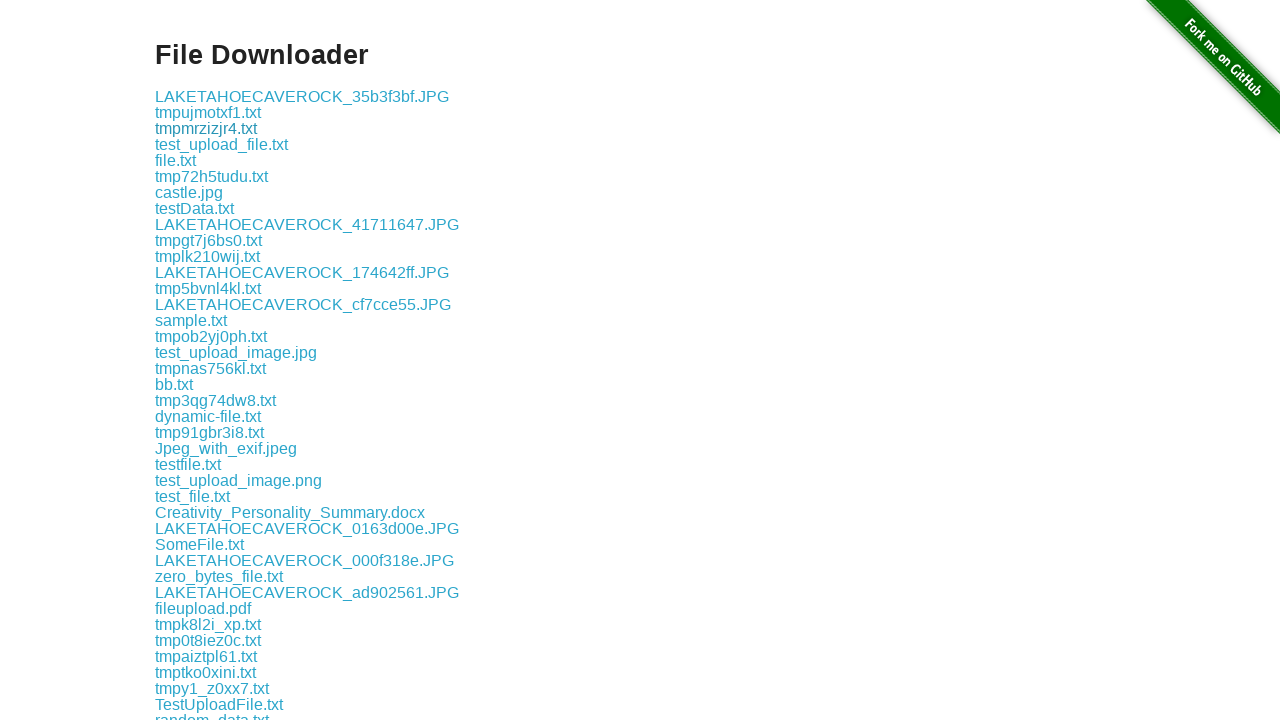

Verified that at least one file was downloaded (total: 3 files)
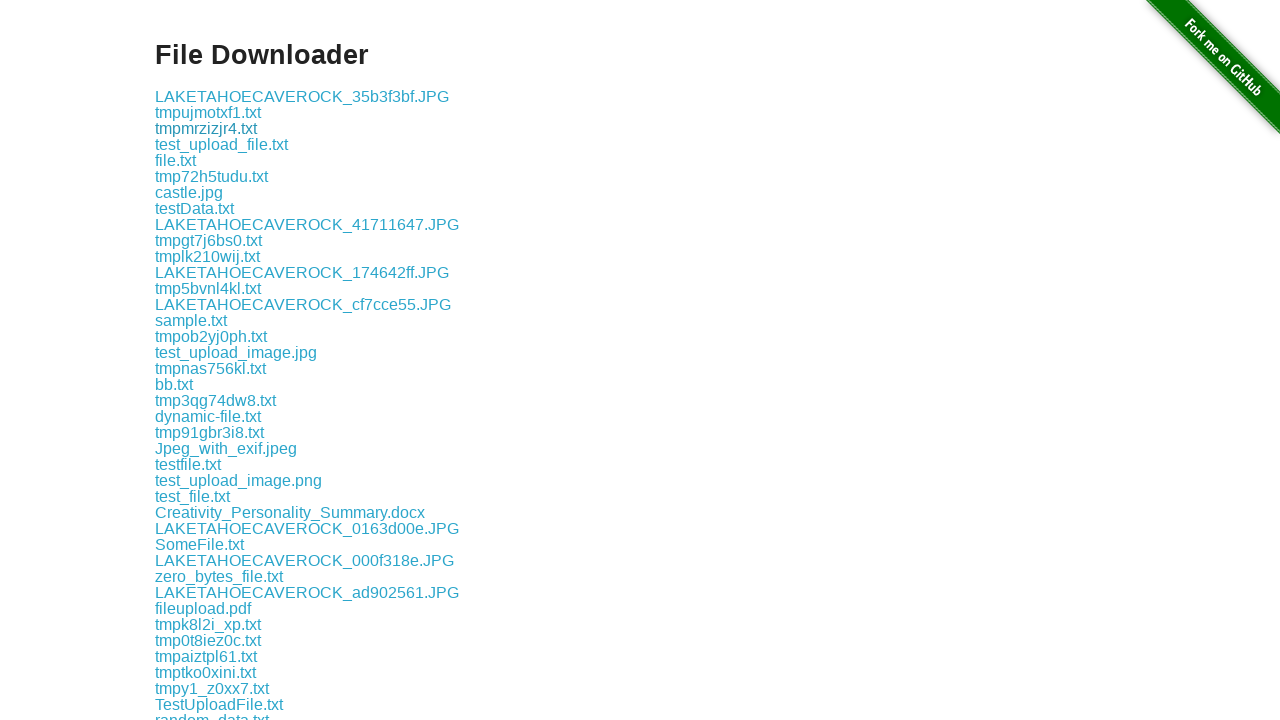

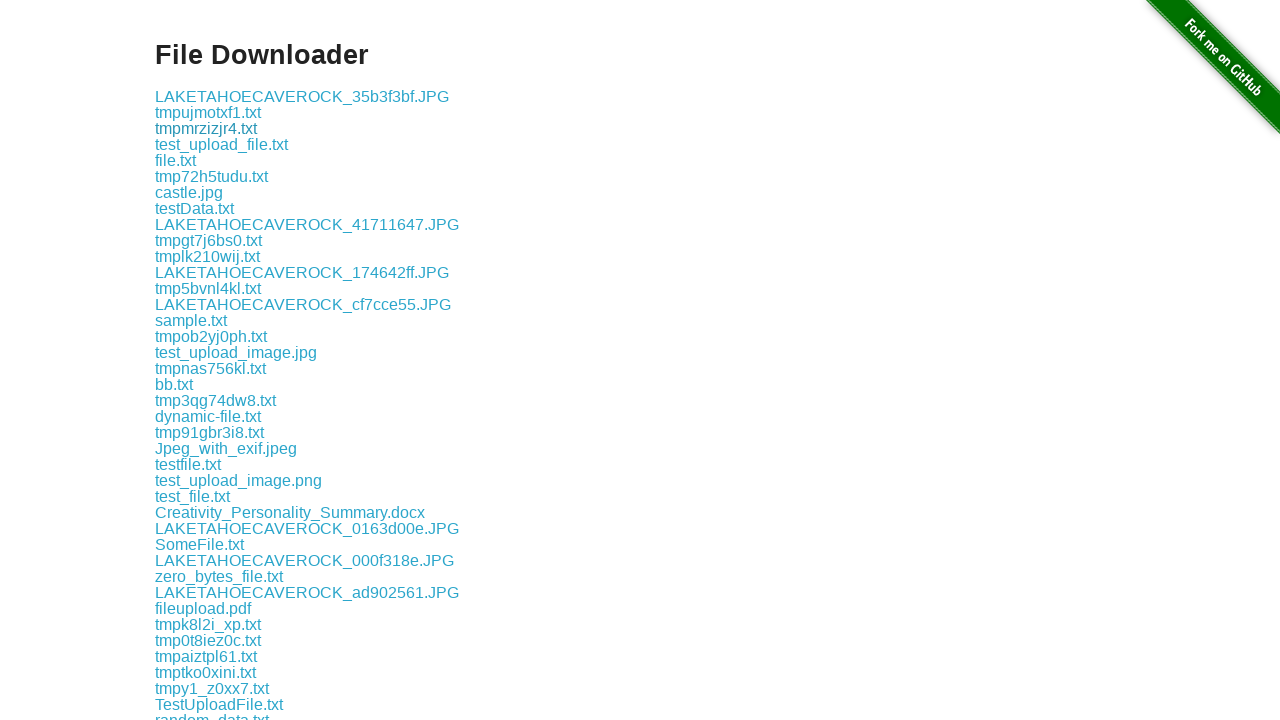